Tests static dropdown functionality by selecting an option from a currency dropdown and verifying the selection

Starting URL: https://rahulshettyacademy.com/dropdownsPractise/

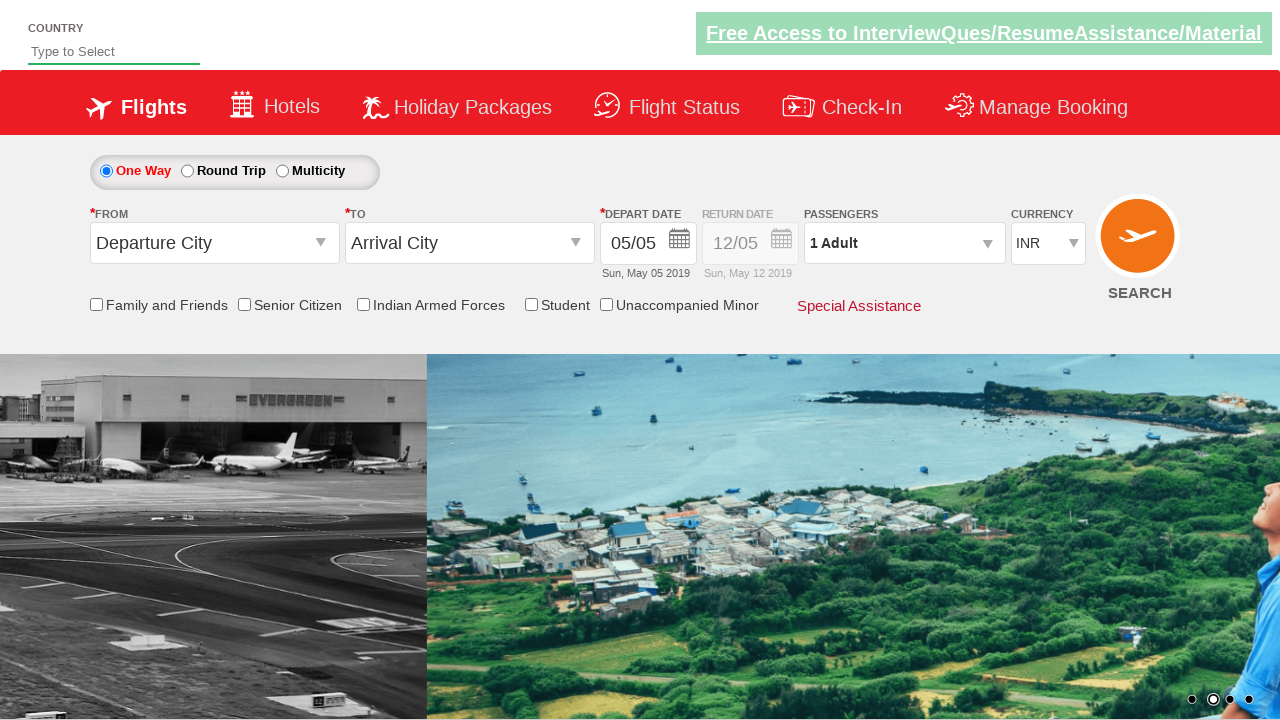

Located currency dropdown element
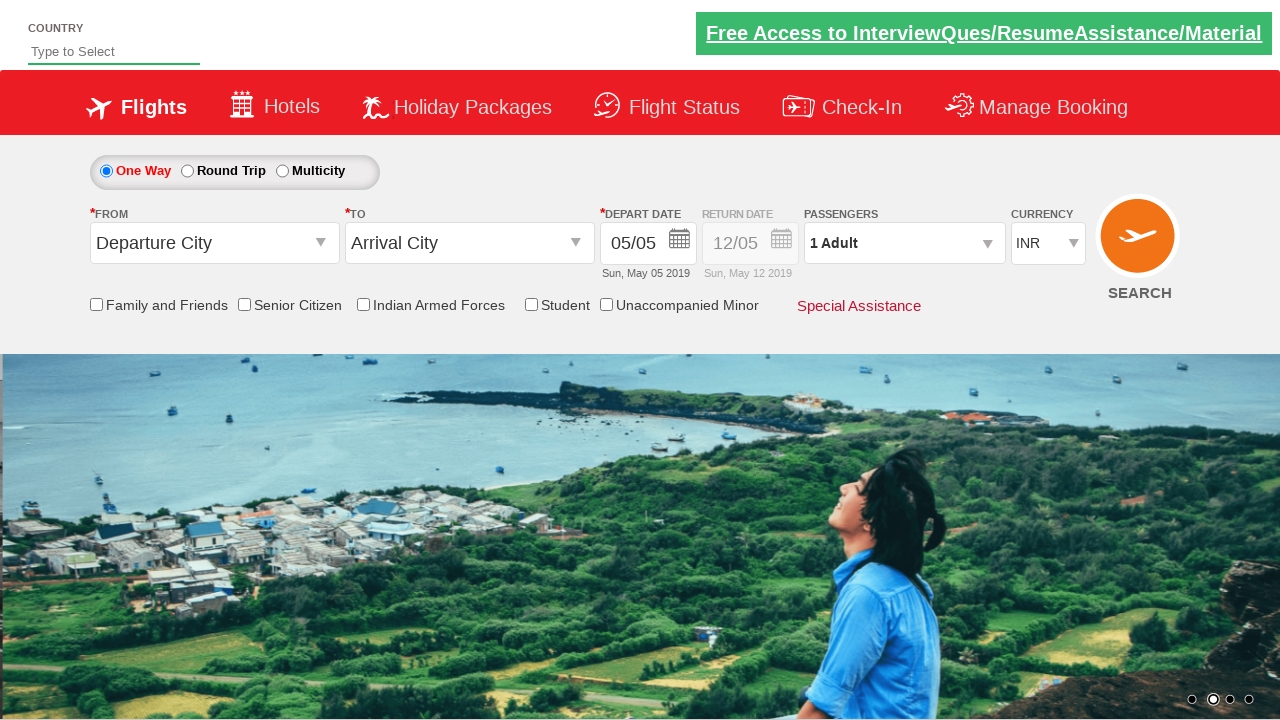

Selected USD option from currency dropdown (index 3) on #ctl00_mainContent_DropDownListCurrency
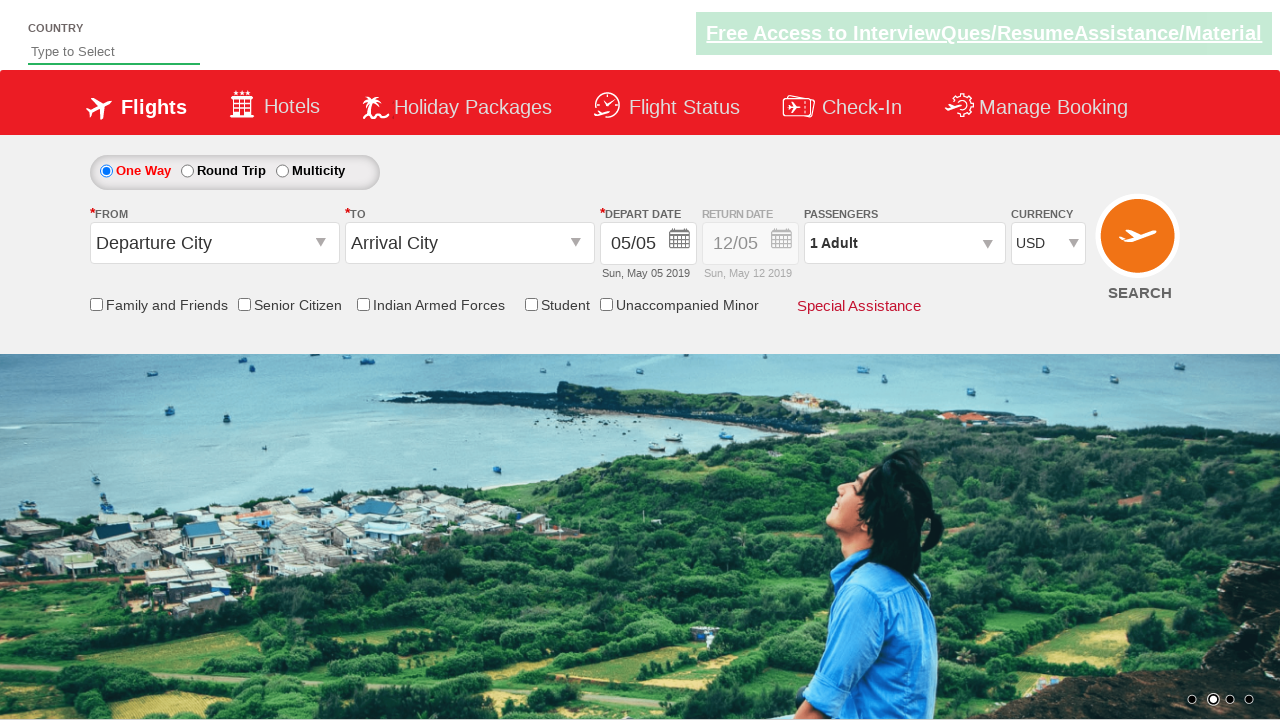

Retrieved text content of selected currency option
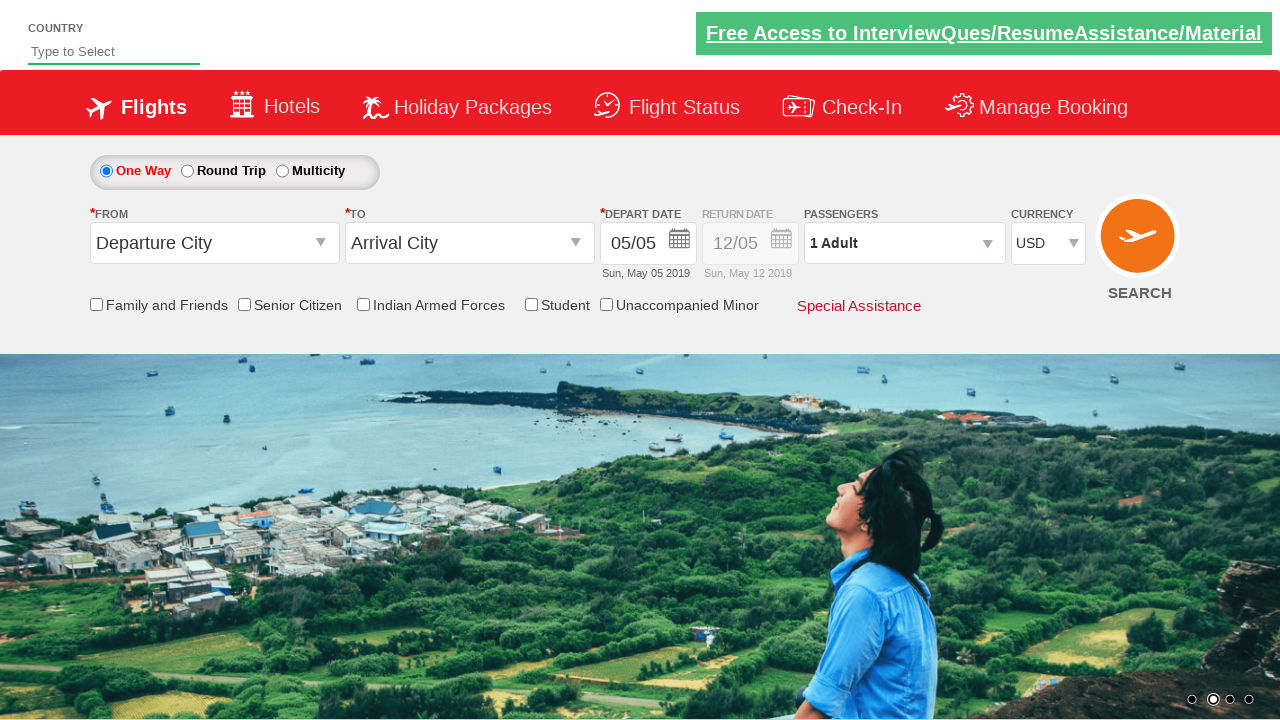

Verified selected option: USD
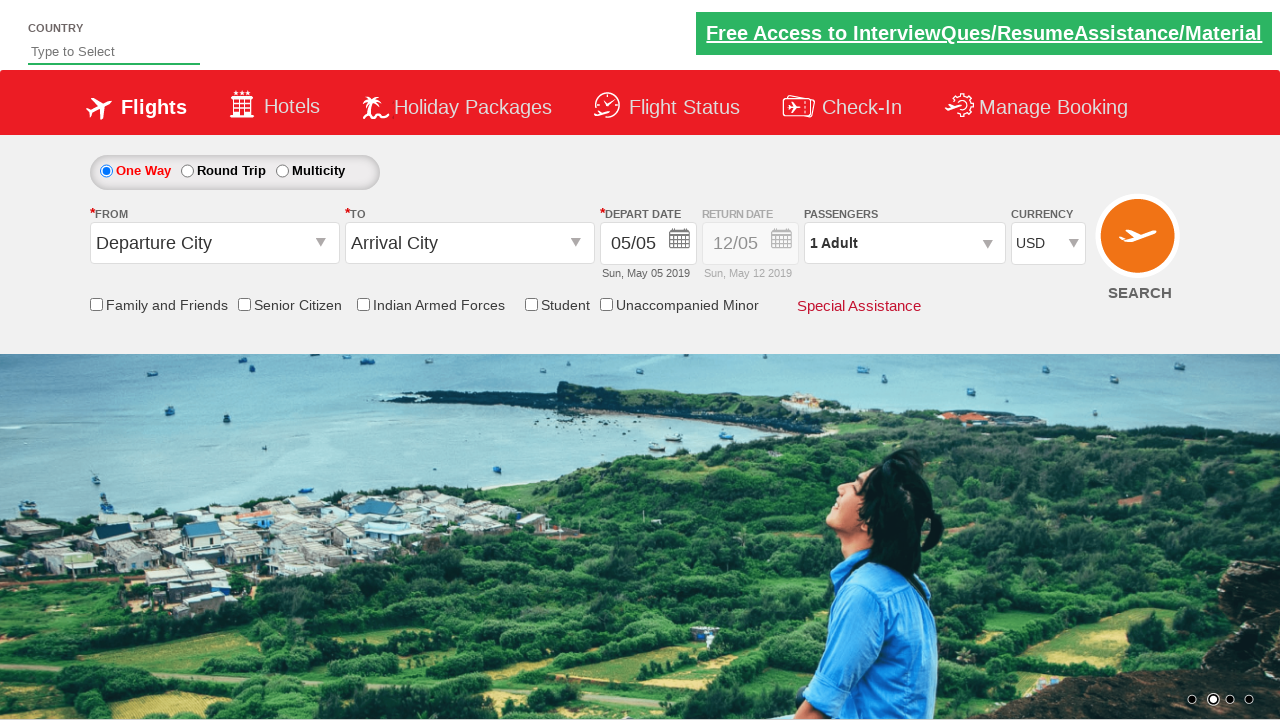

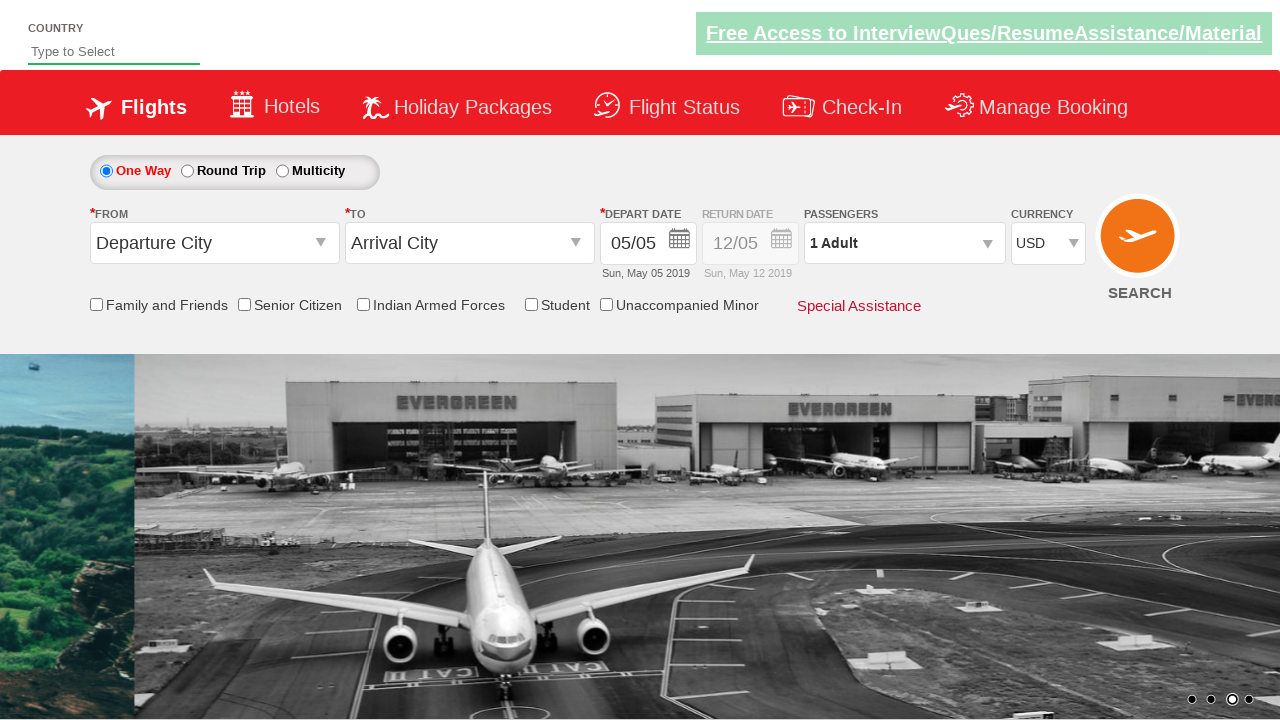